Tests browser navigation functionality by navigating through multiple pages on the Dassault Aviation website, using back/forward buttons and refresh

Starting URL: https://www.dassault-aviation.com/en/

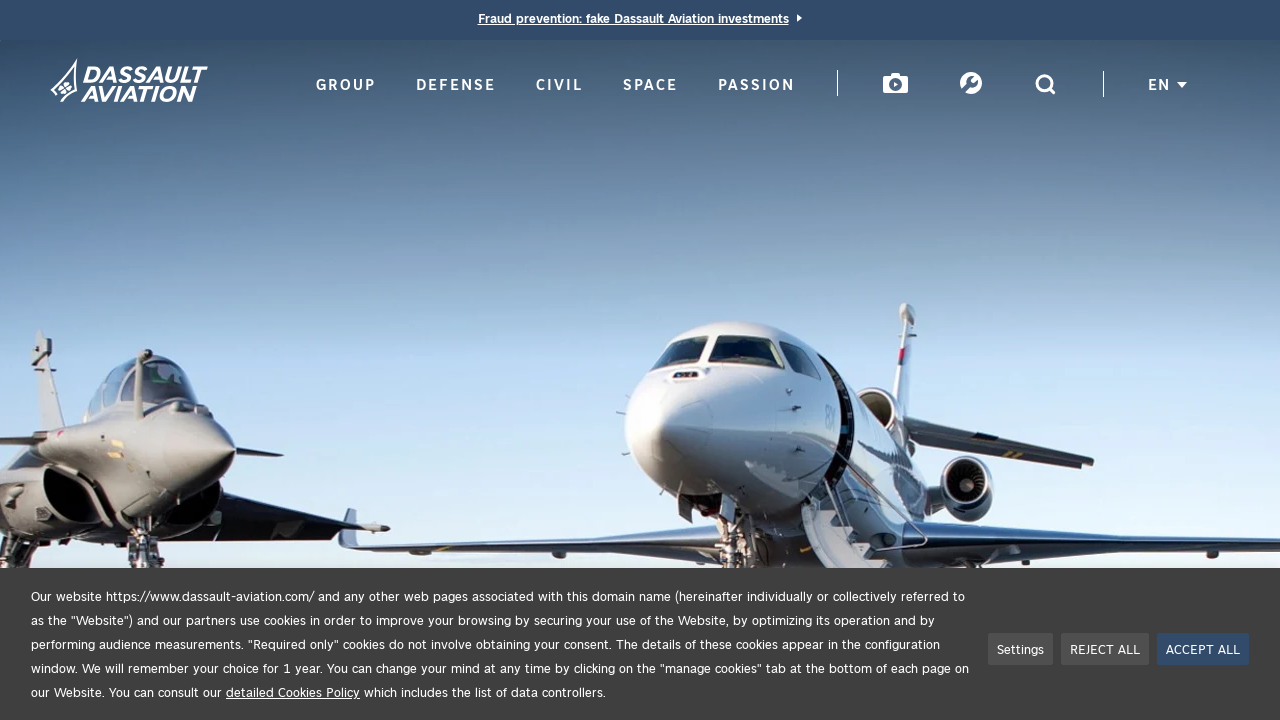

Navigated to Group section
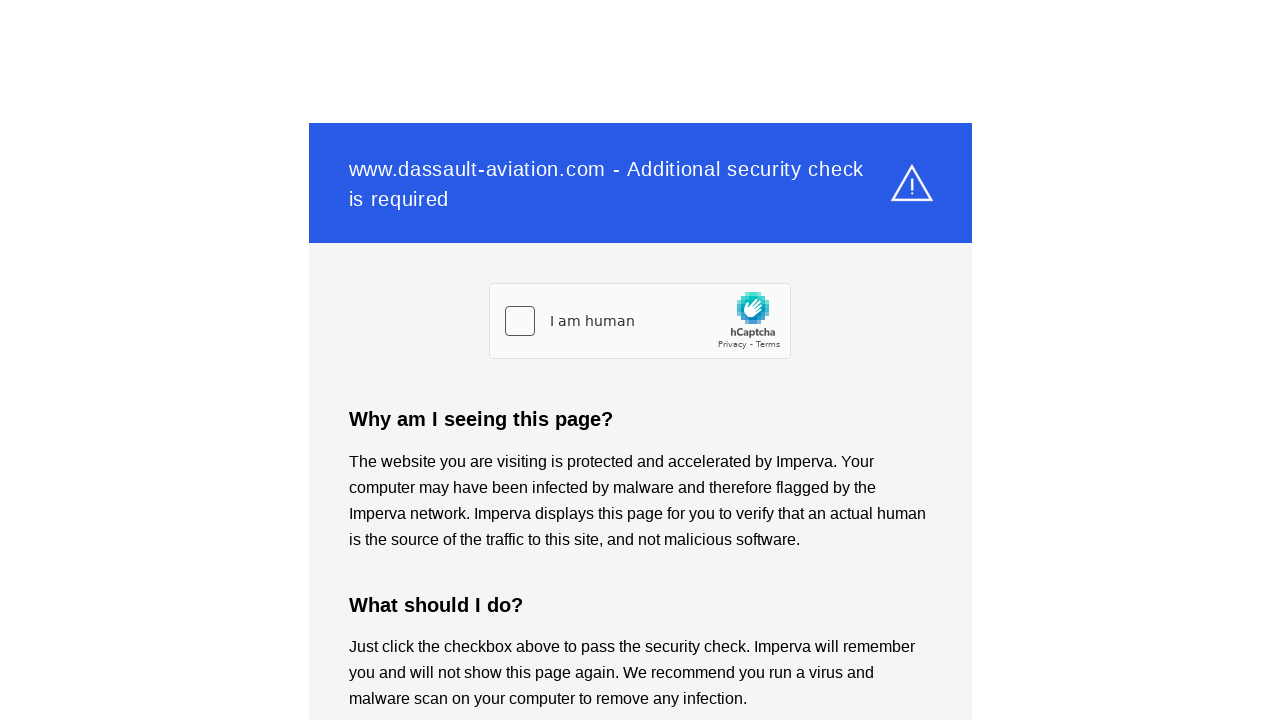

Waited 2 seconds for Group section to load
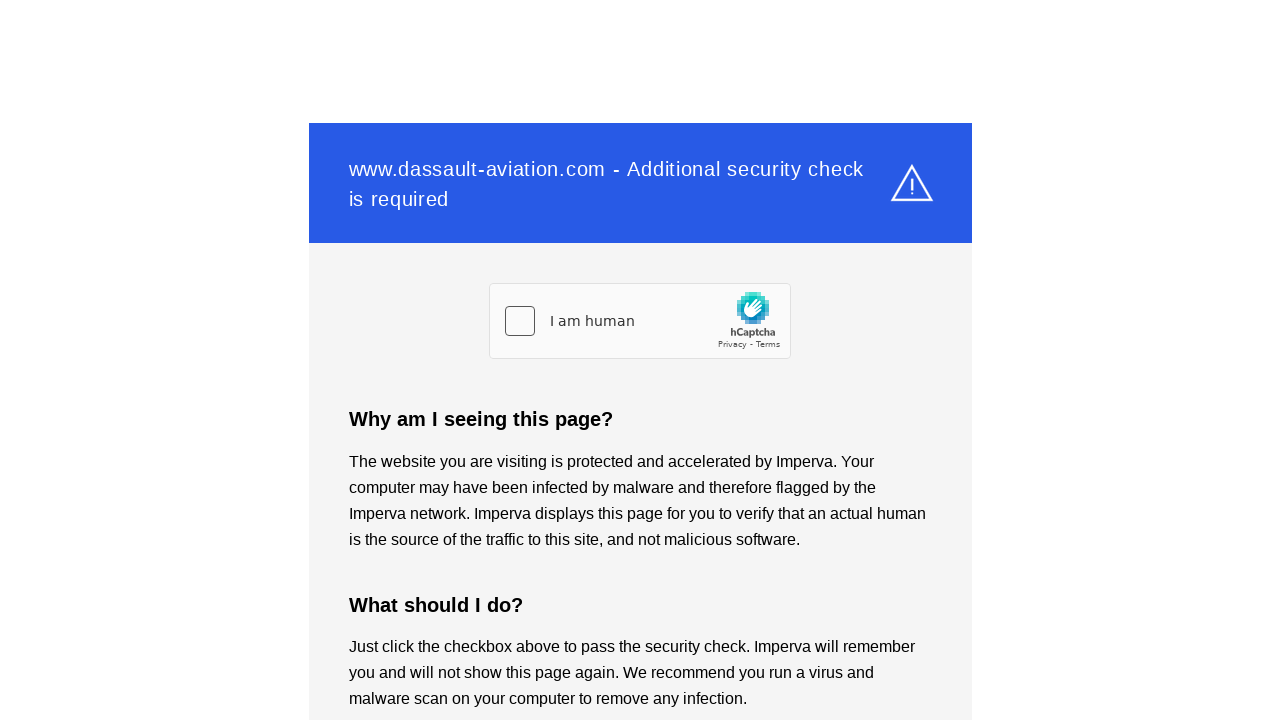

Navigated to Civil section
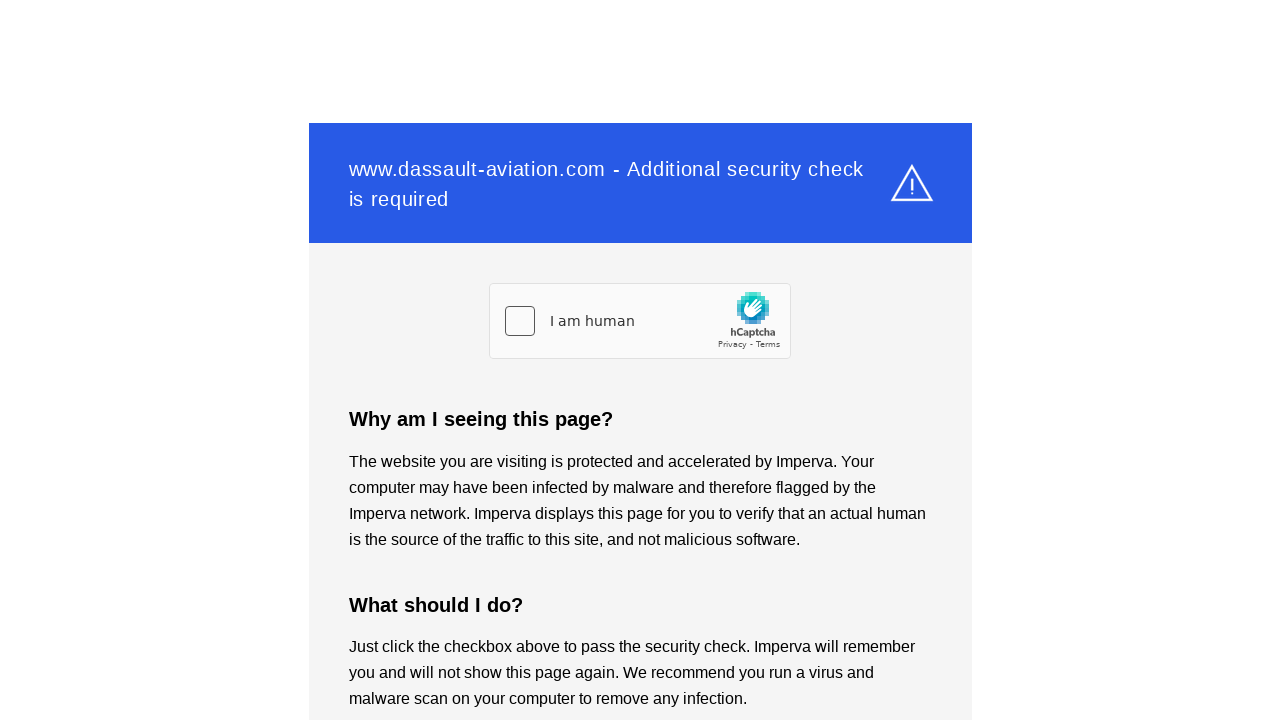

Waited 2 seconds for Civil section to load
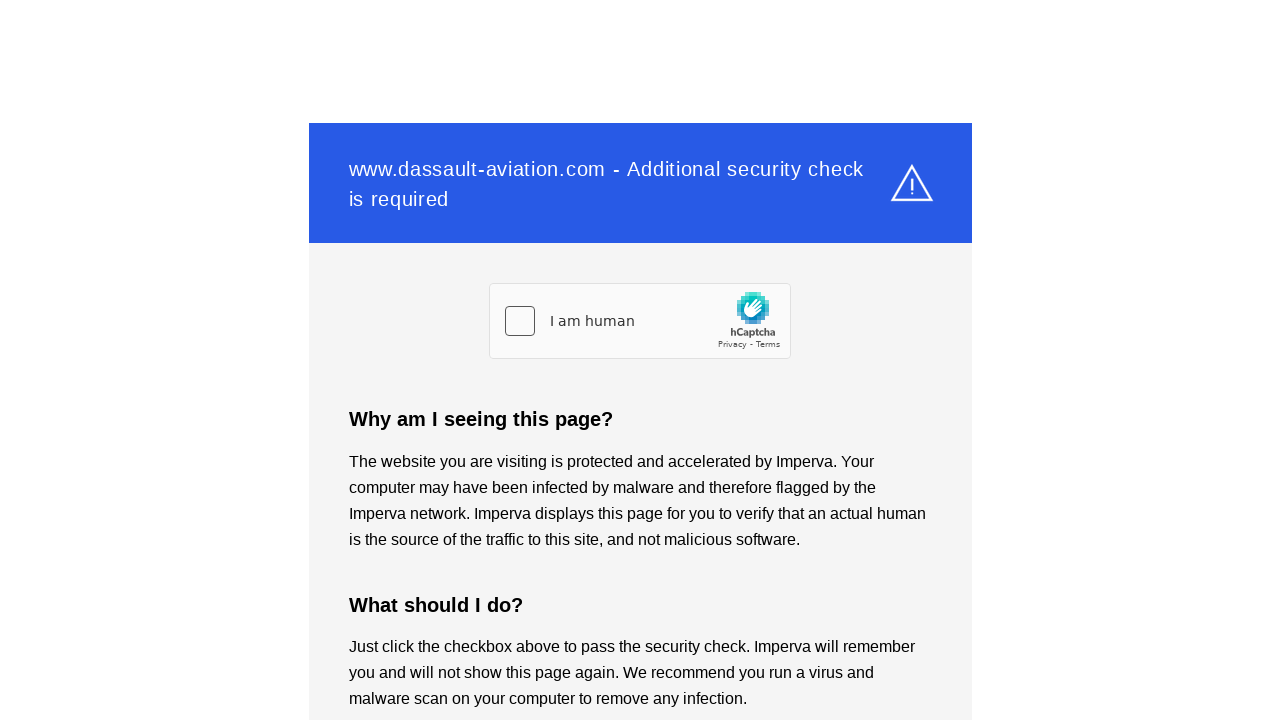

Navigated back to Group section using back button
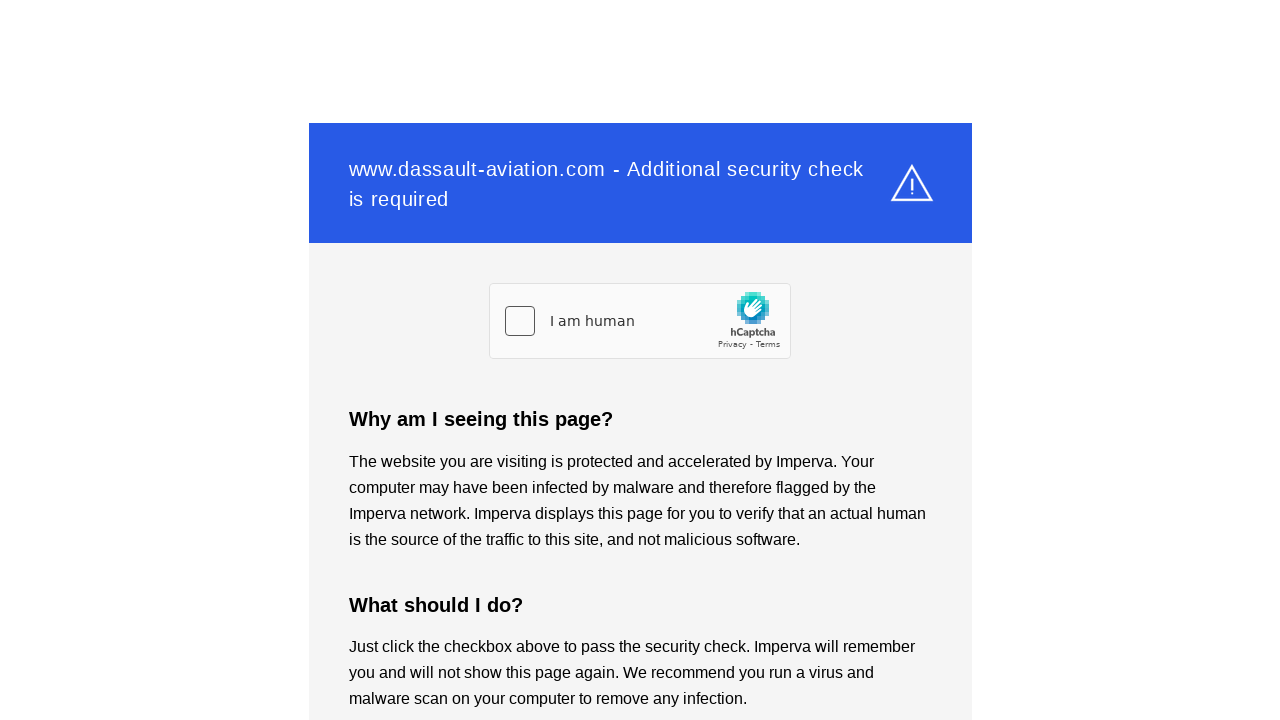

Waited 2 seconds for back navigation to complete
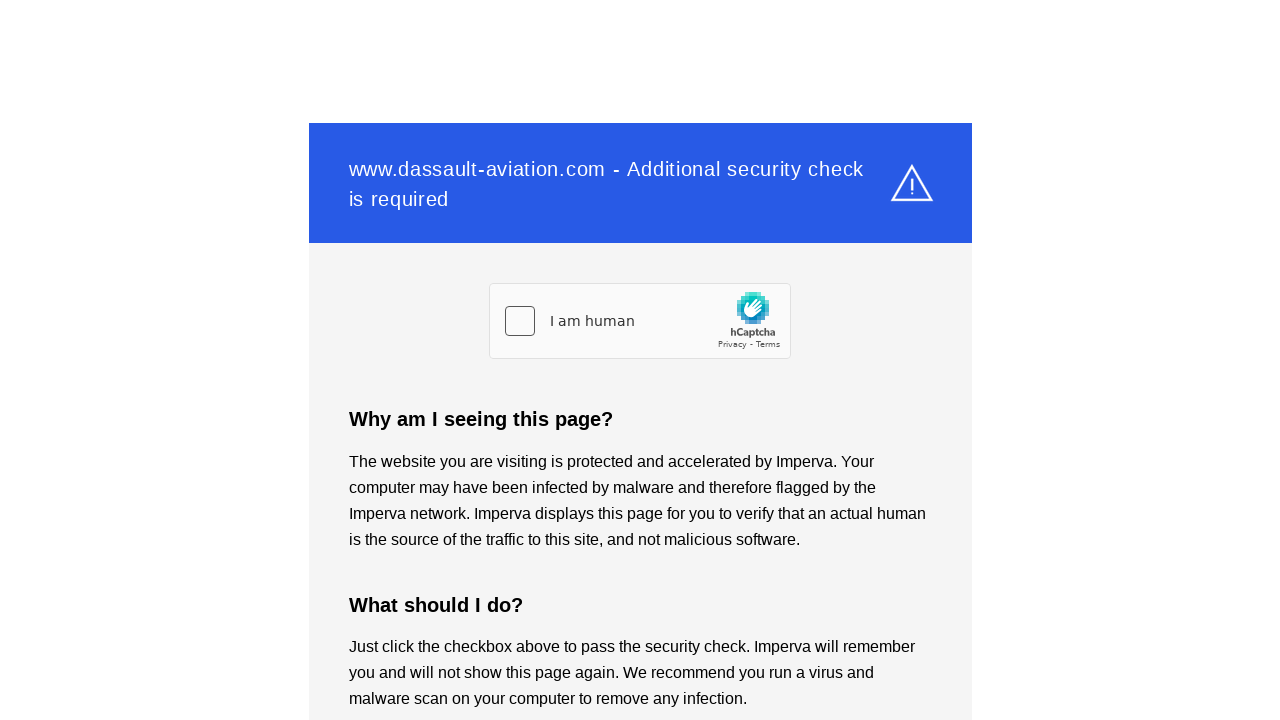

Navigated forward to Civil section using forward button
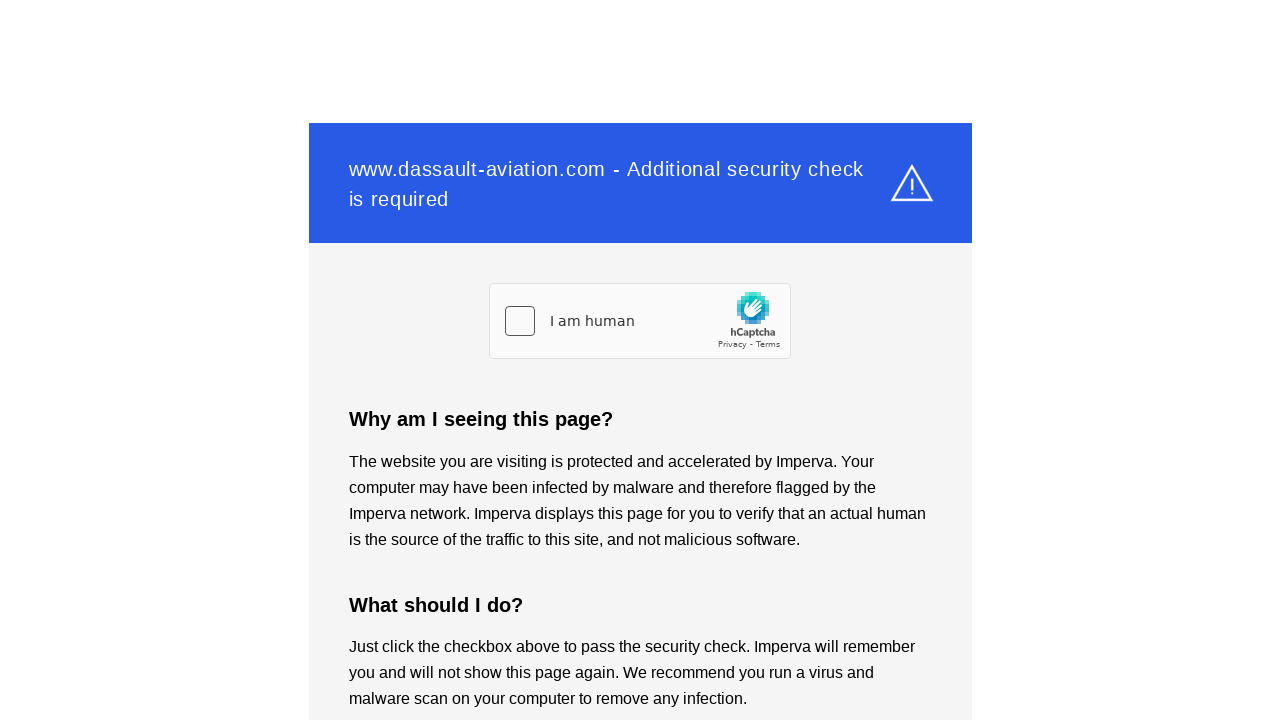

Waited 2 seconds for forward navigation to complete
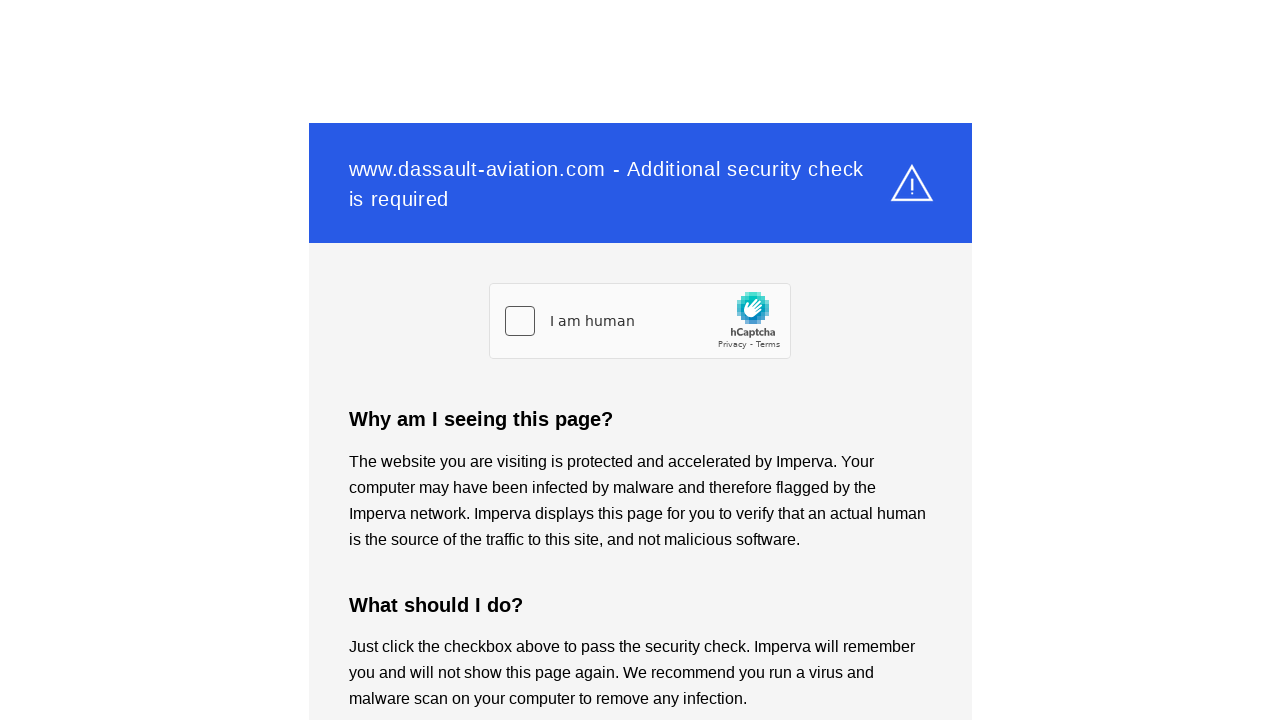

Navigated to Passion section
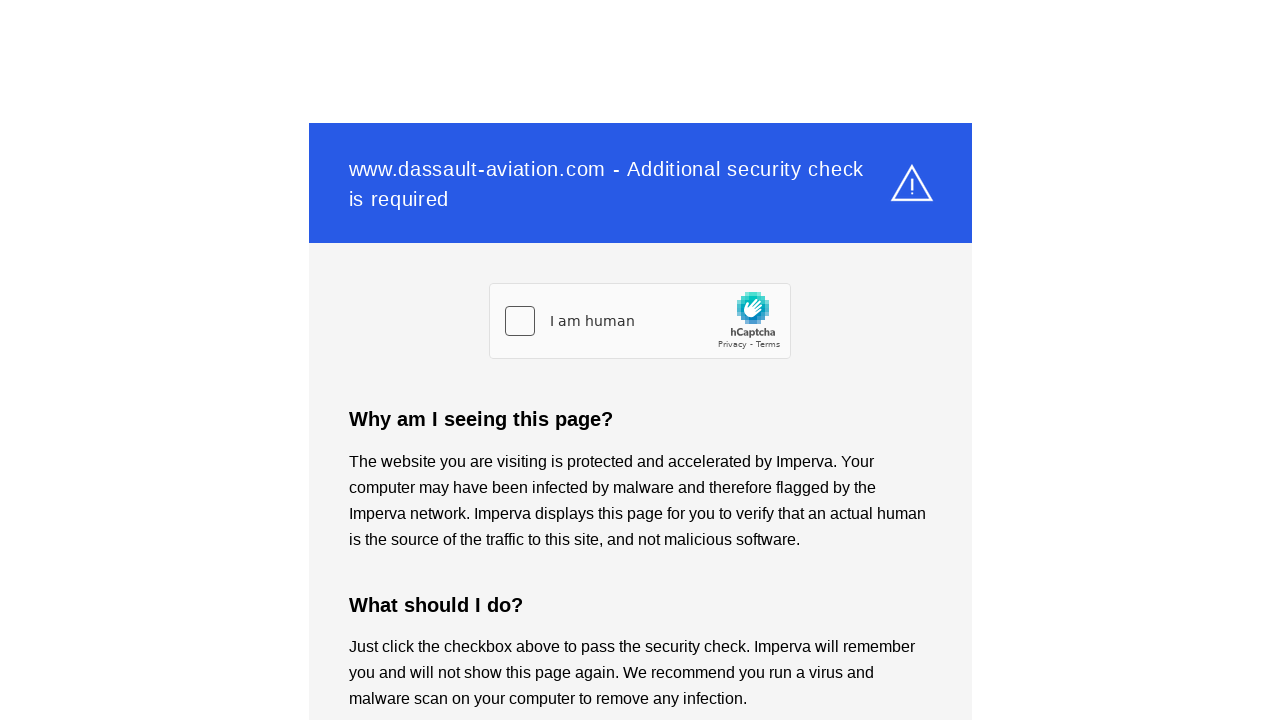

Waited 2 seconds for Passion section to load
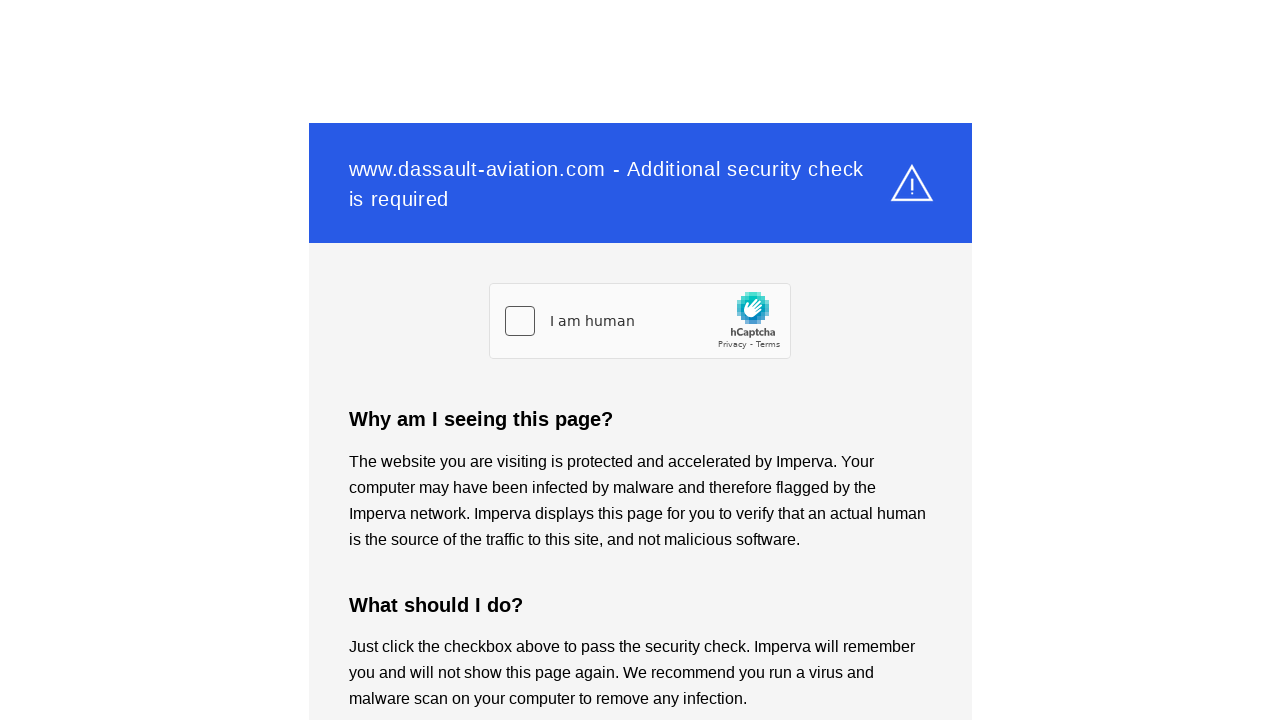

Navigated to Space section
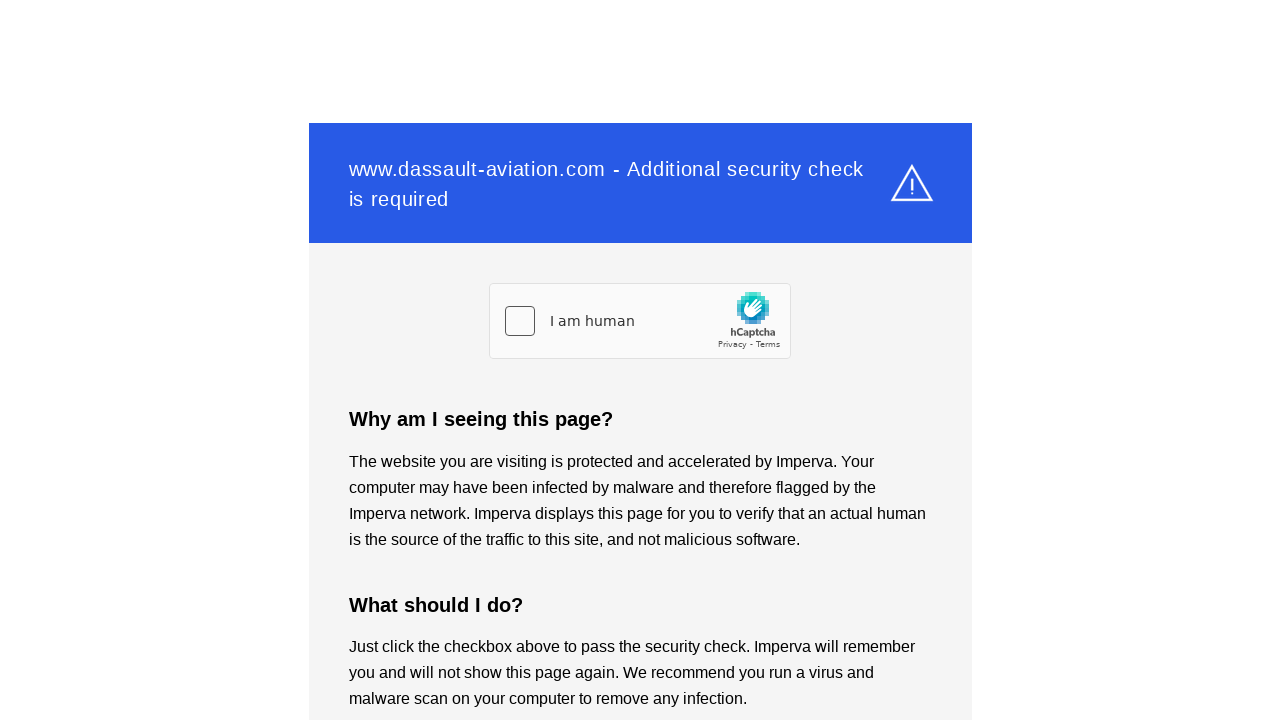

Waited 2 seconds for Space section to load
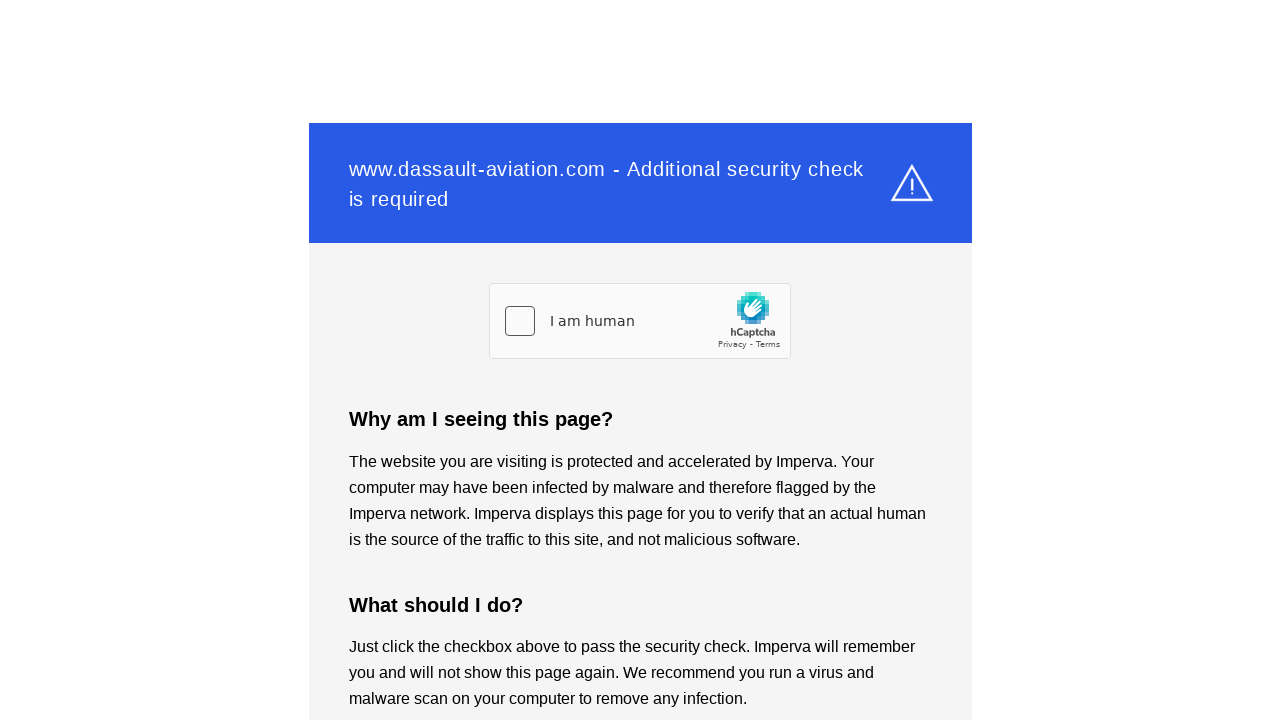

Navigated to Defense section
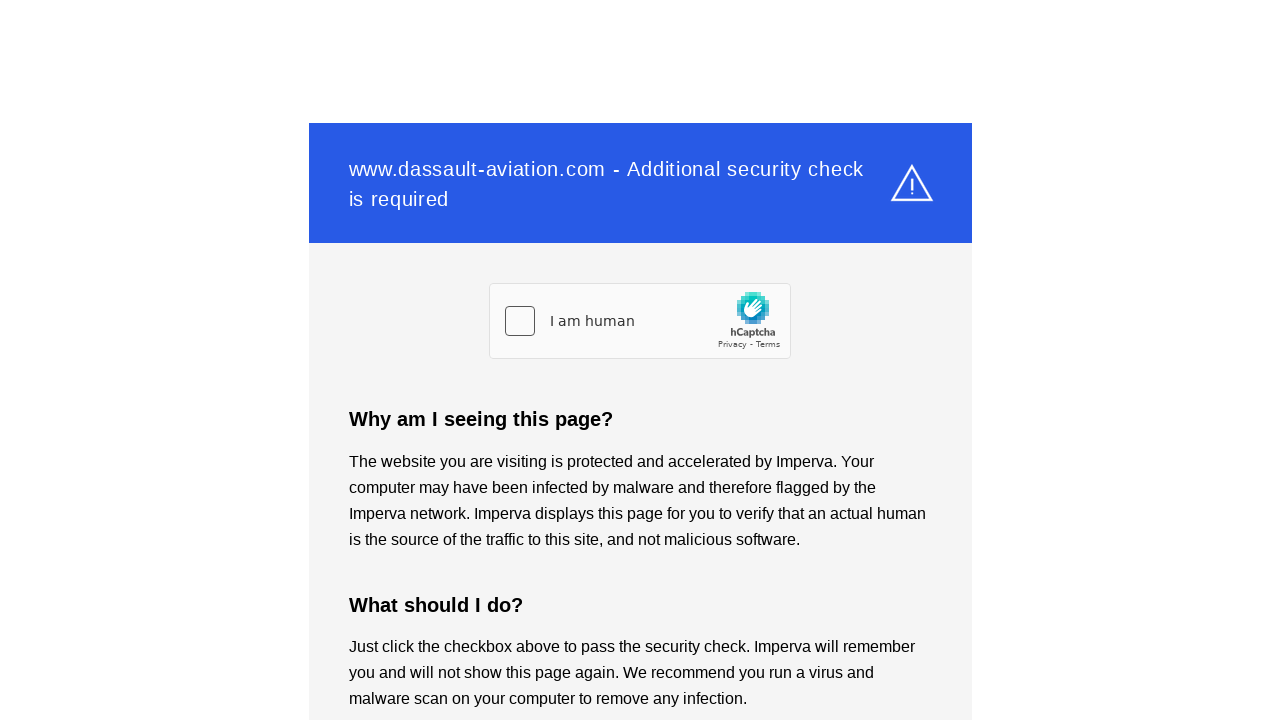

Waited 2 seconds for Defense section to load
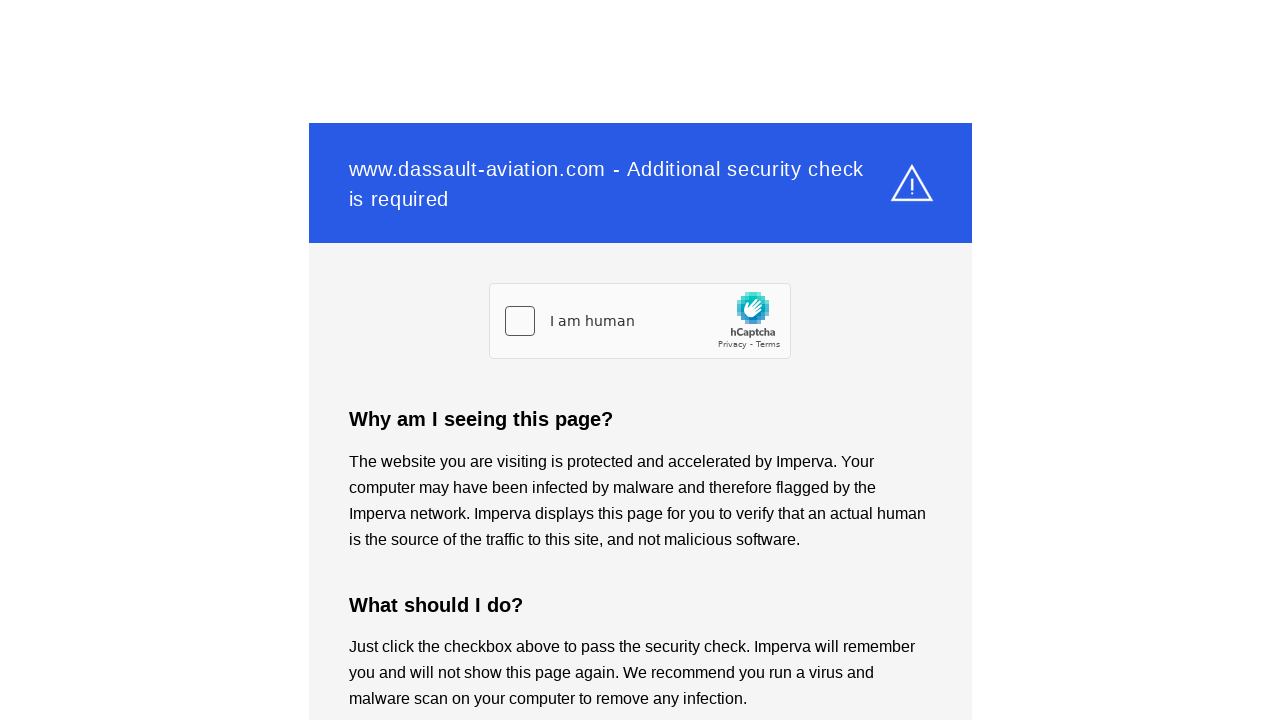

Refreshed the current Defense section page
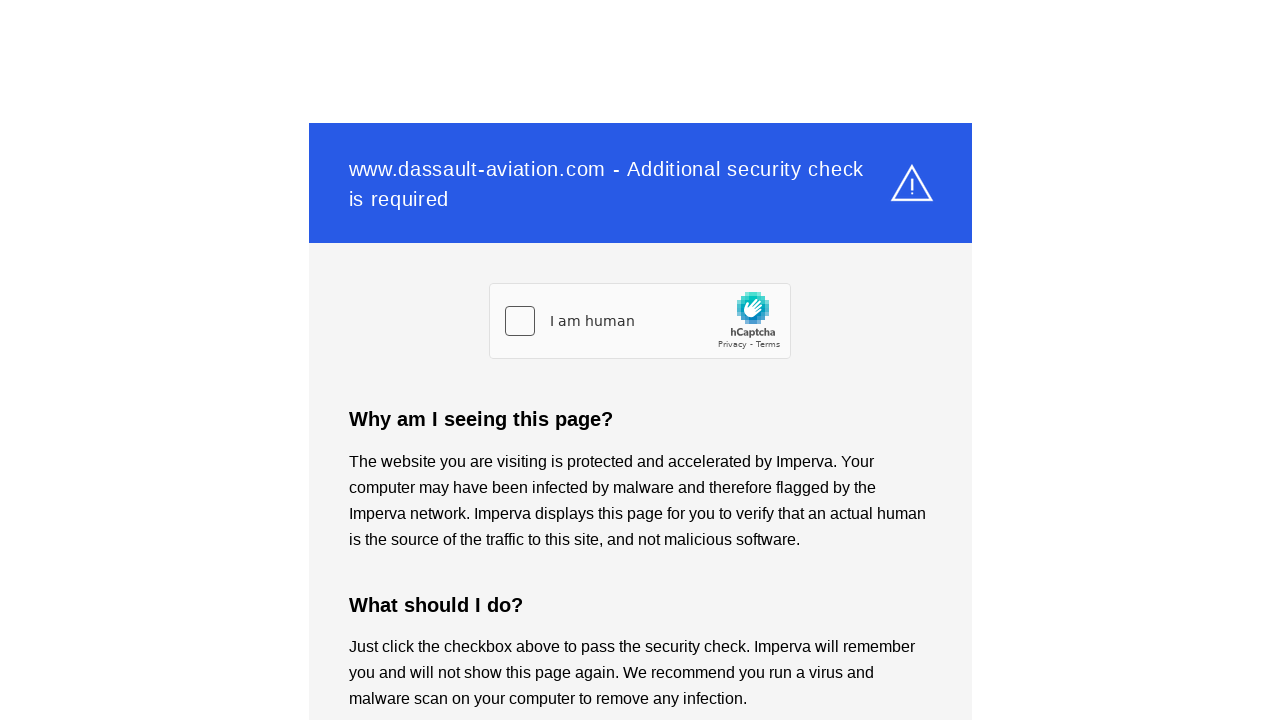

Waited 2 seconds for page refresh to complete
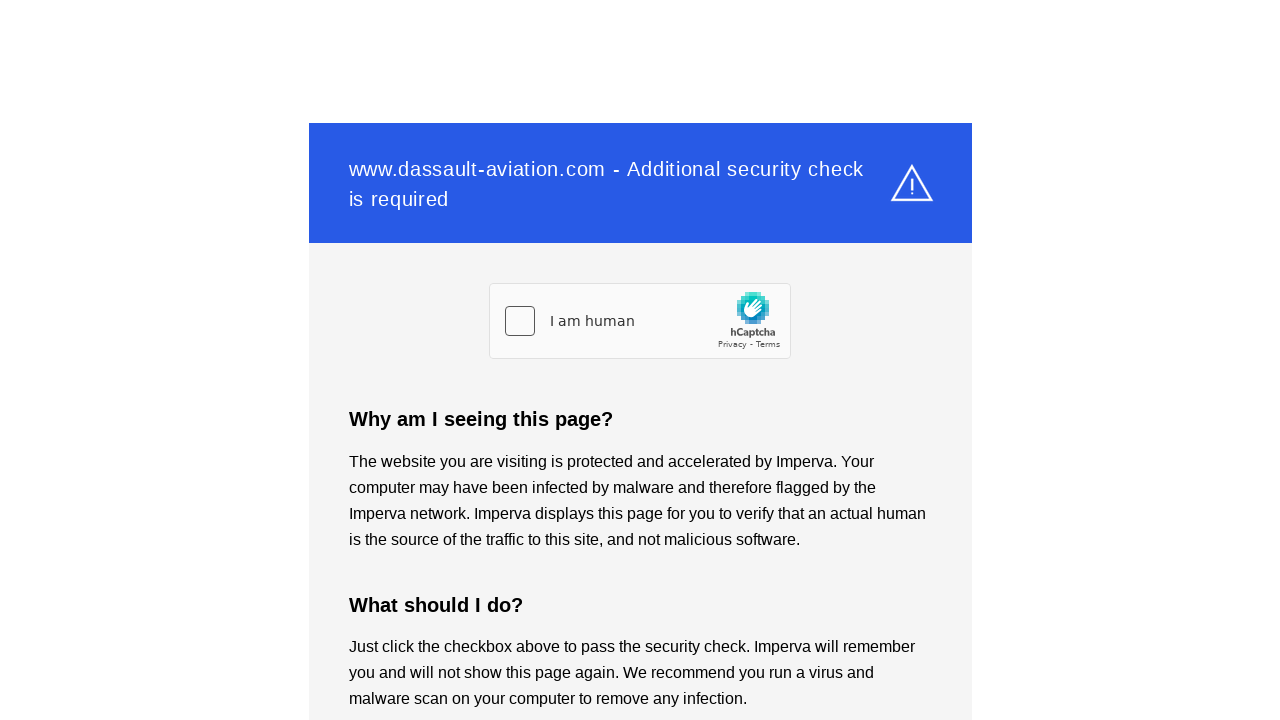

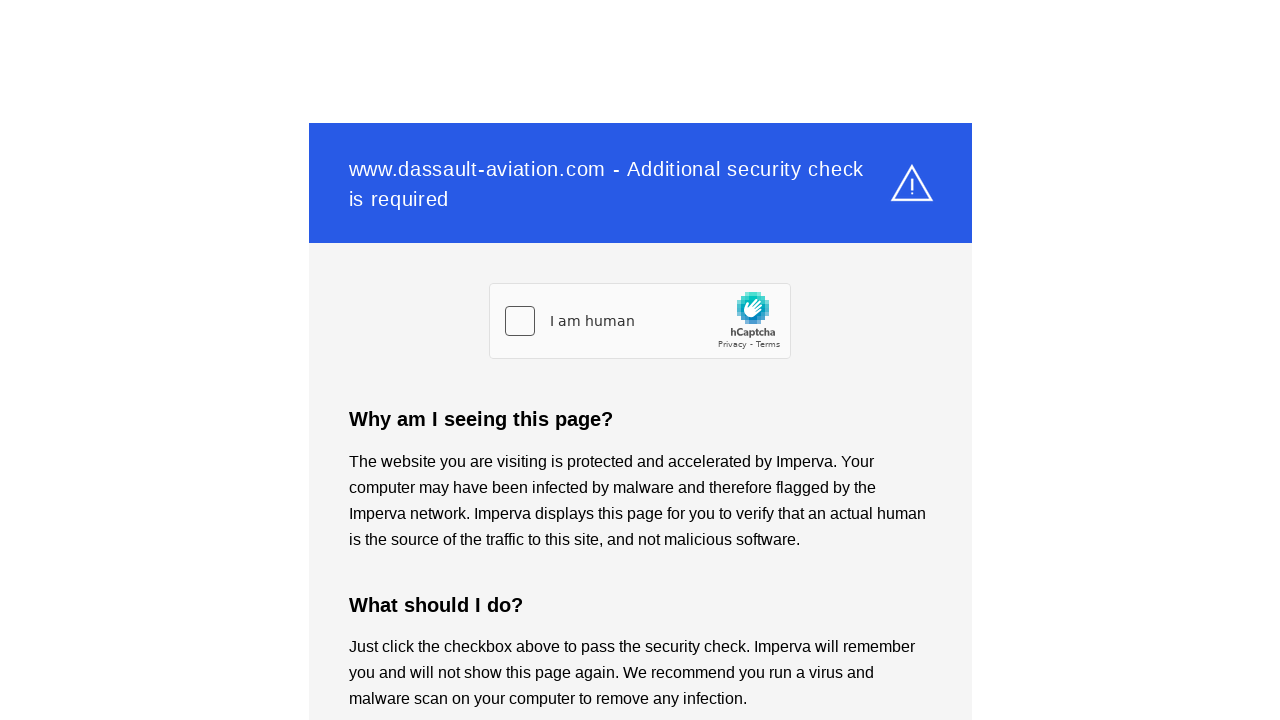